Tests dynamic content loading by clicking a start button and waiting for welcome text to appear

Starting URL: http://syntaxprojects.com/dynamic-elements-loading.php

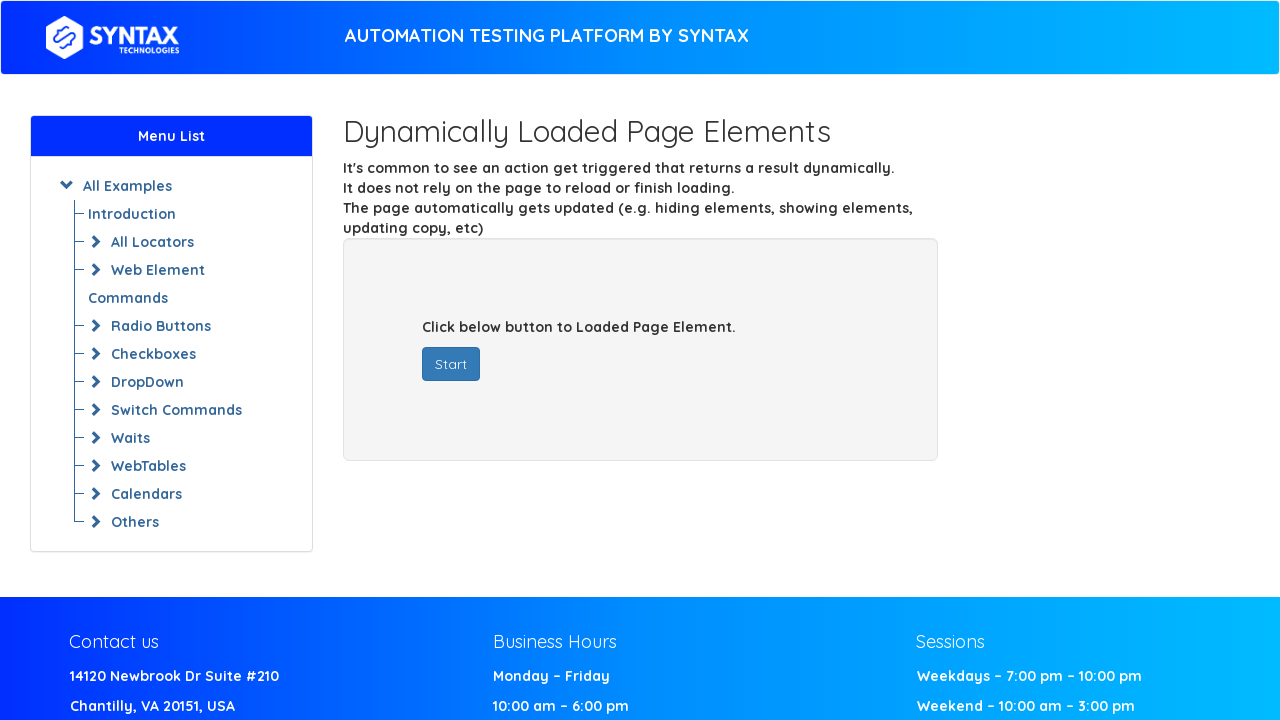

Clicked start button to trigger dynamic content loading at (451, 364) on button#startButton
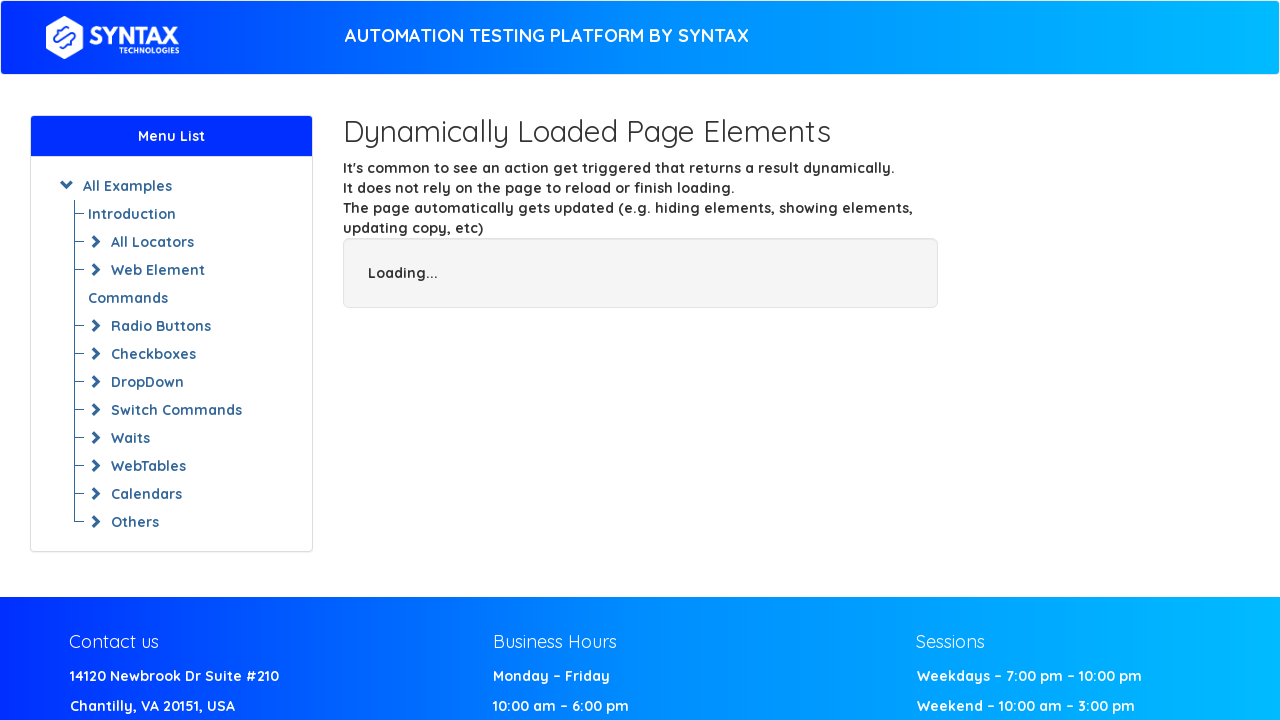

Welcome text appeared on page
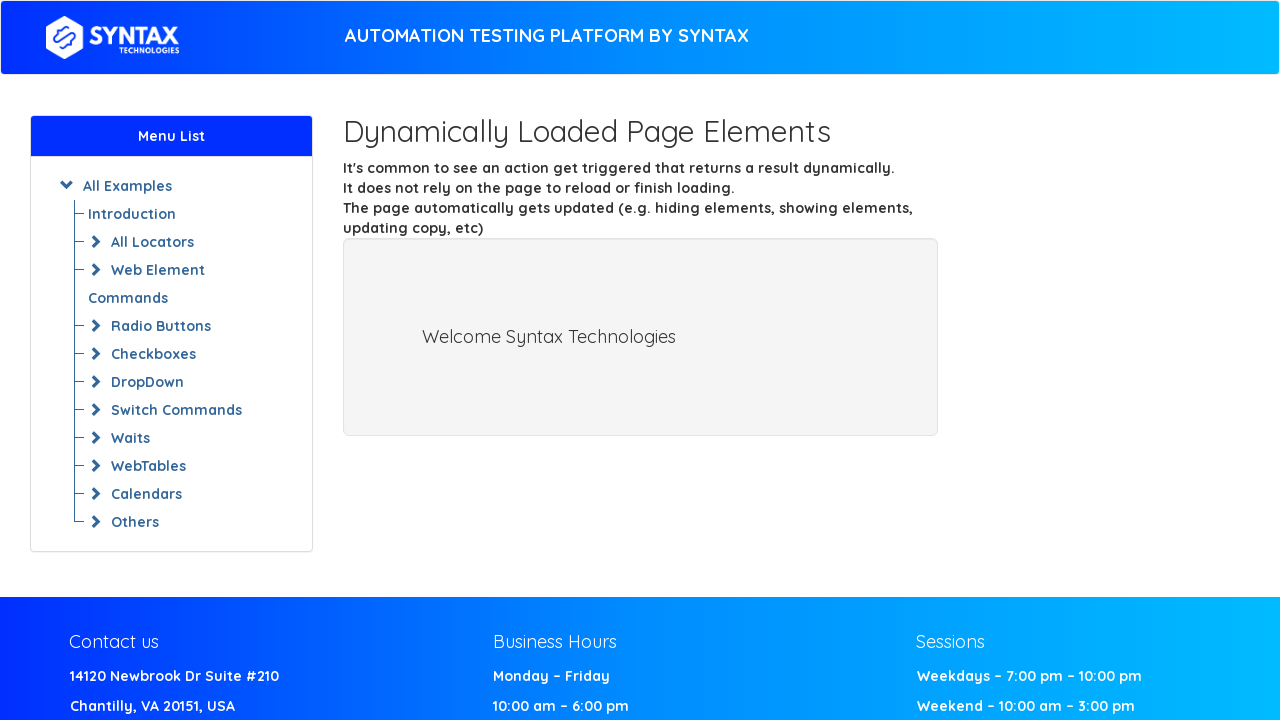

Located welcome text element
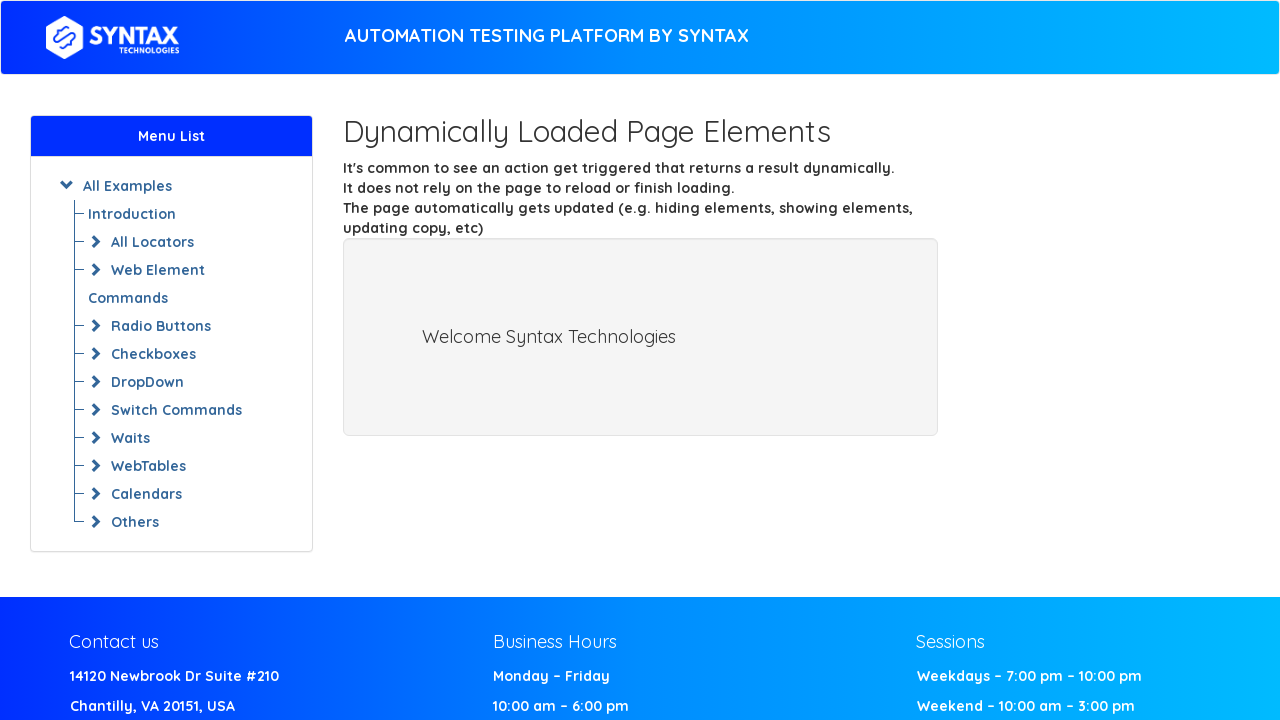

Retrieved welcome text content
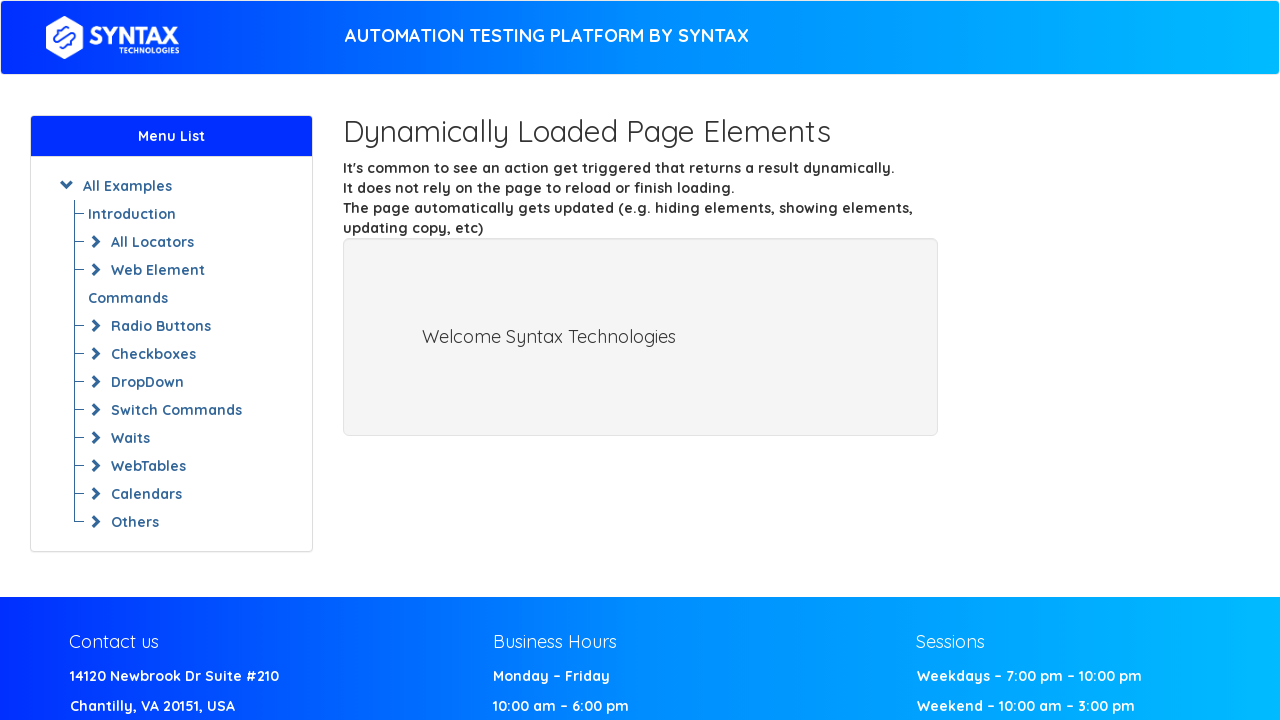

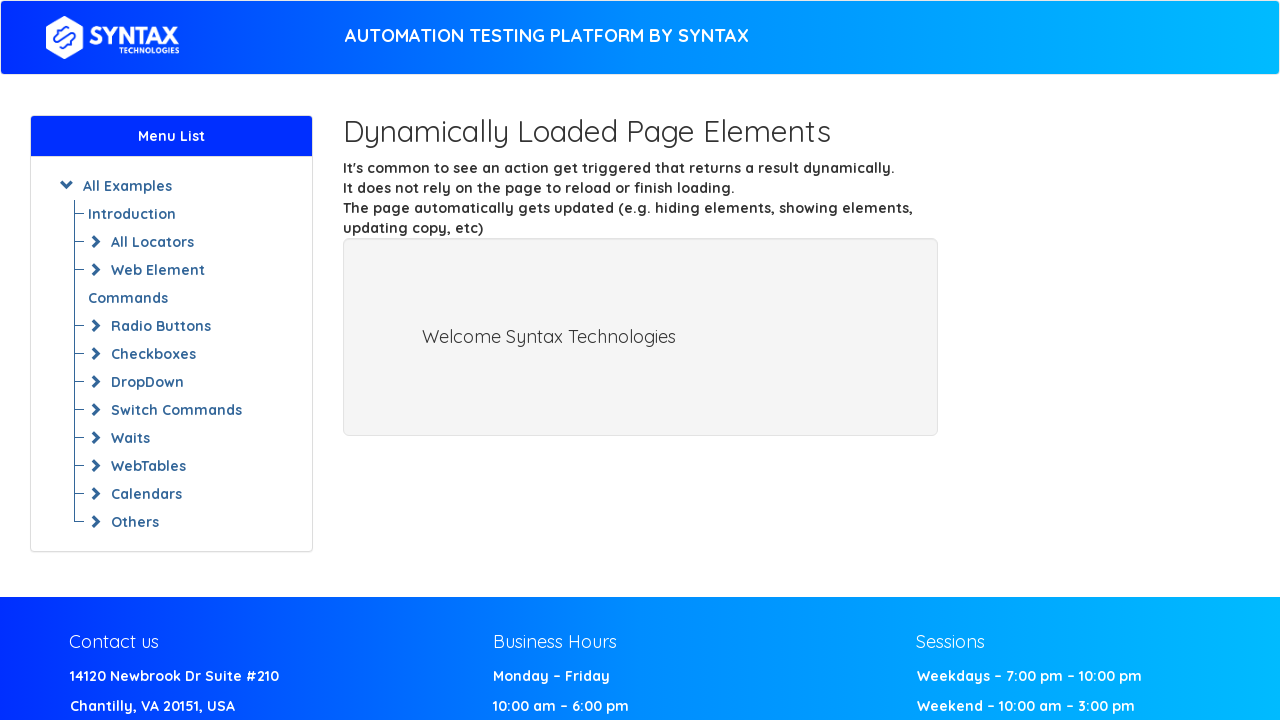